Tests the furniture category filtering functionality by navigating to the Furniture section, applying a price range filter (40-200), verifying products are found, clicking the first product, and validating the product price is within the specified range.

Starting URL: https://www.testotomasyonu.com/

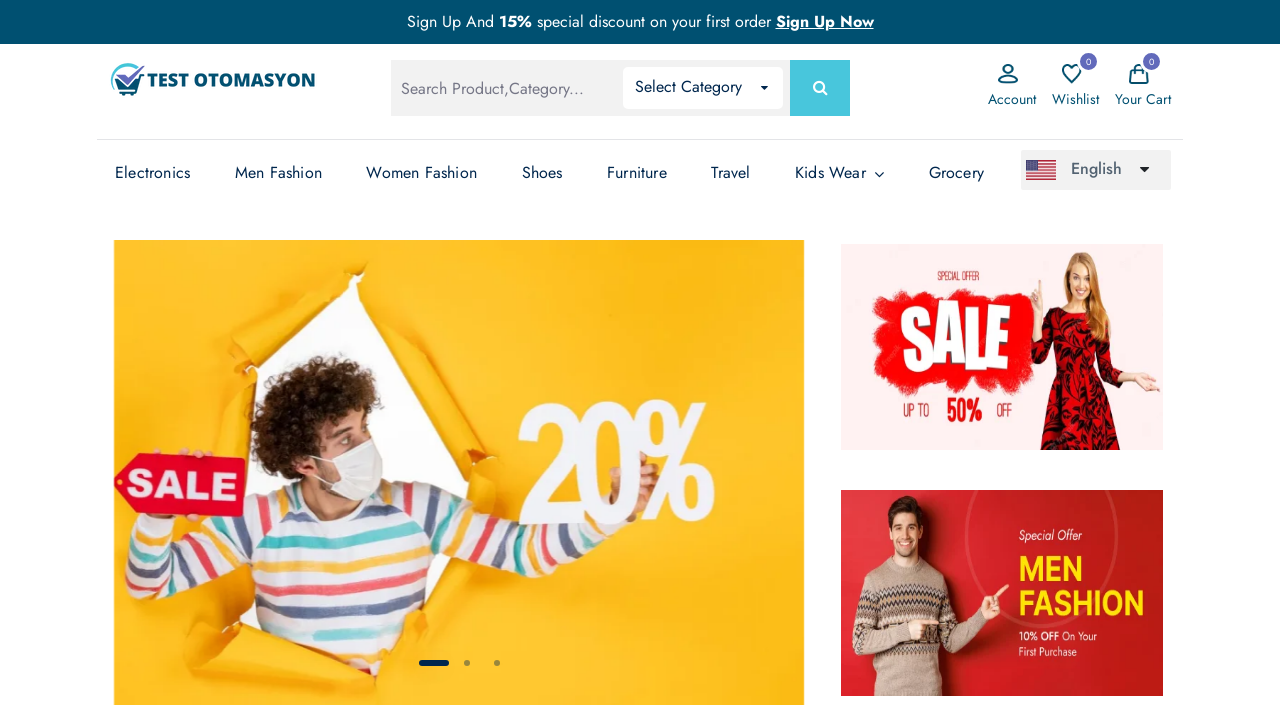

Reloaded the page
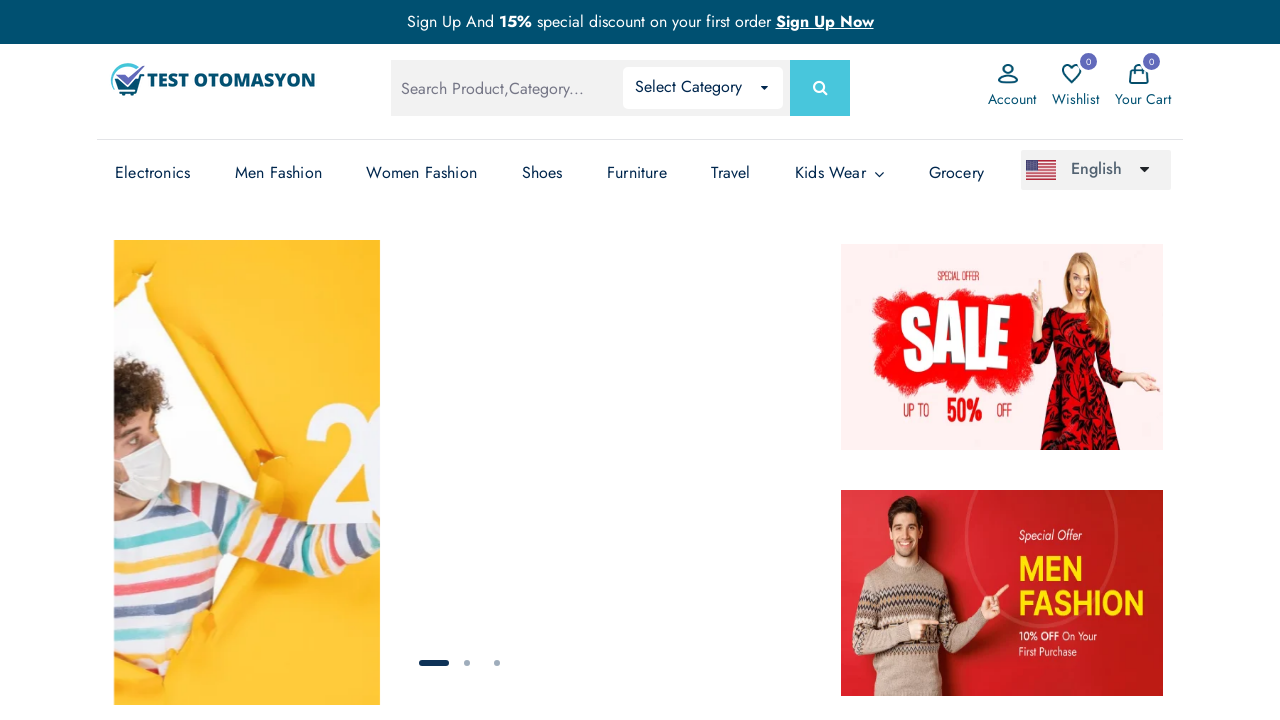

Clicked on Furniture category link at (637, 173) on (//a[.='Furniture'])[3]
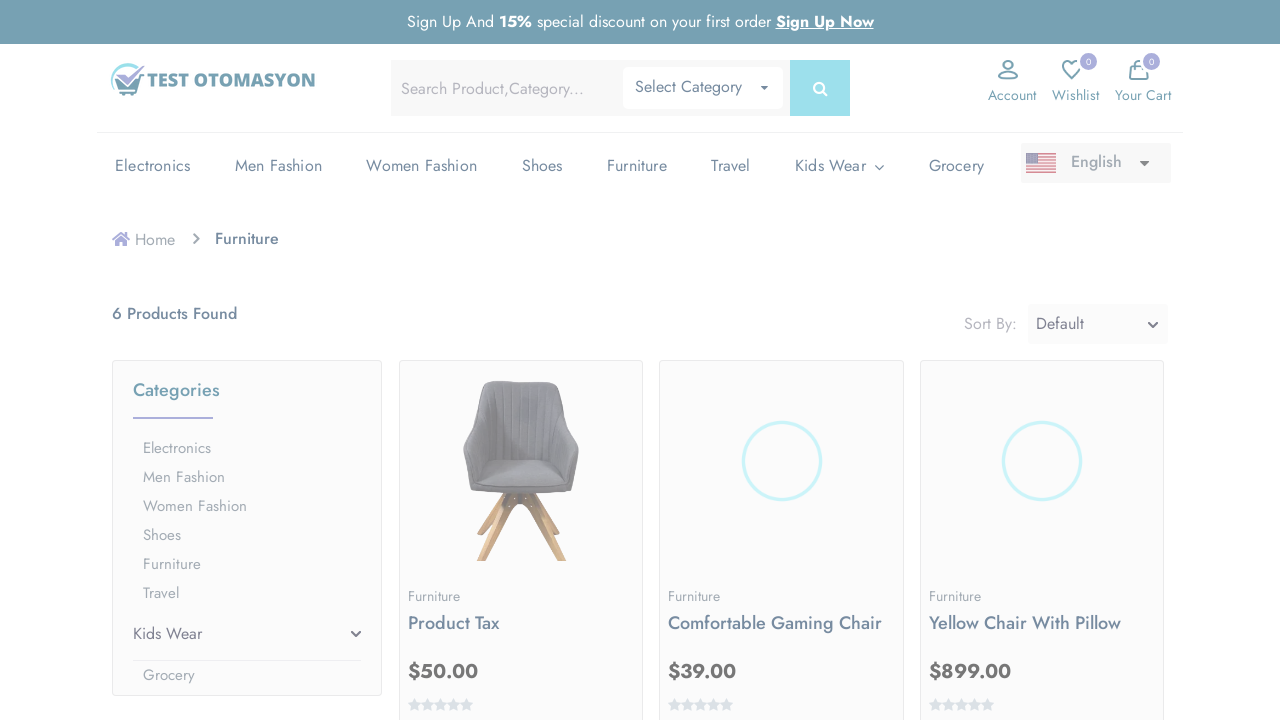

Cleared minimum price field on //*[@*='form-control minPrice']
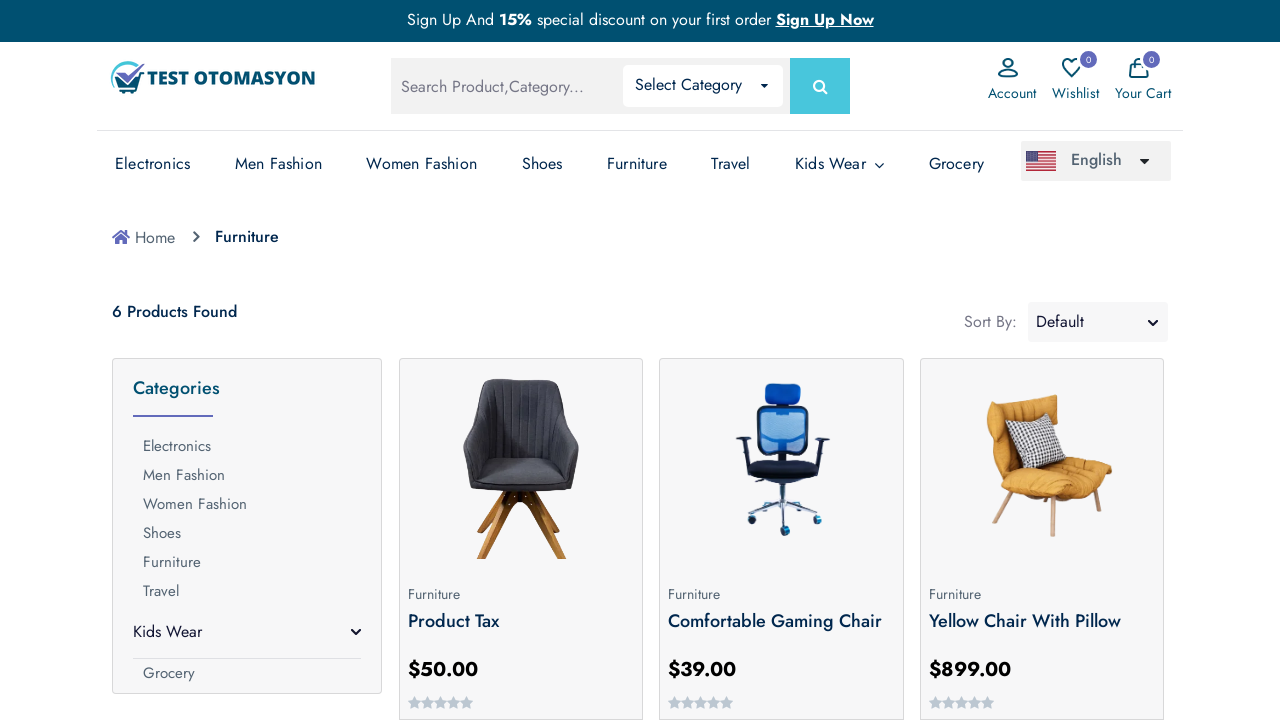

Entered minimum price value of 40 on input.minPrice, [class*='minPrice']
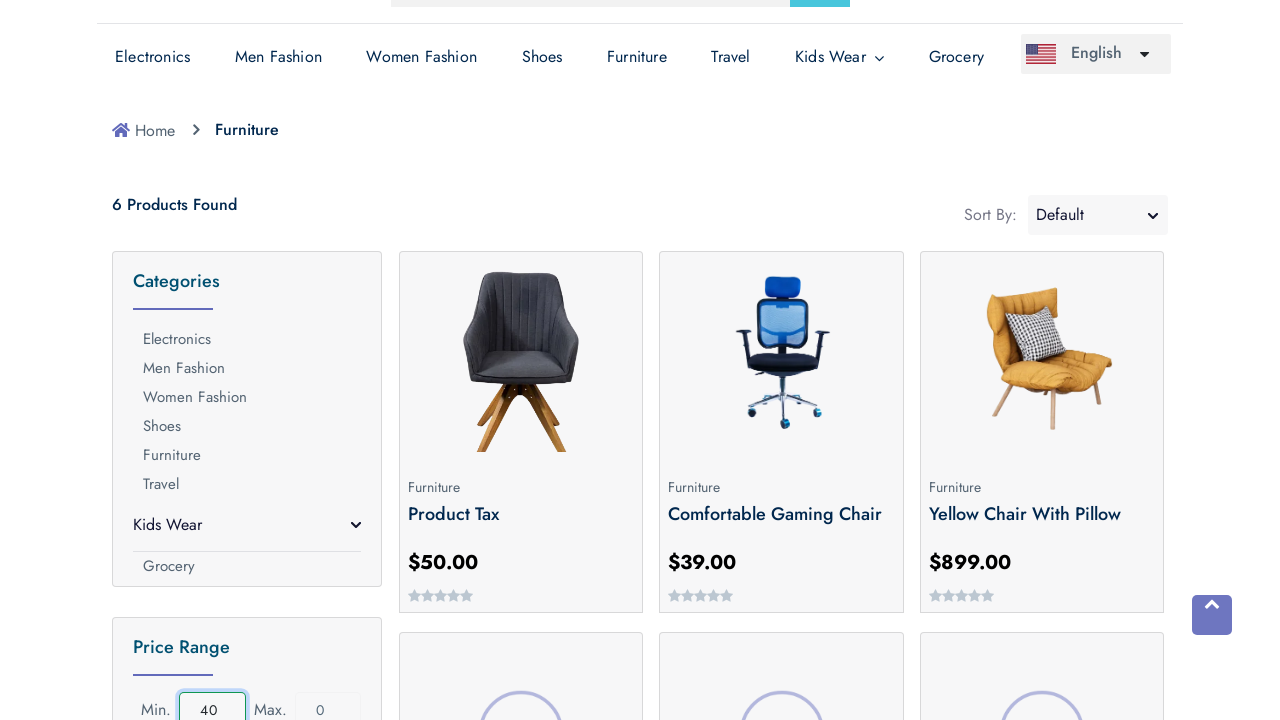

Cleared maximum price field on input.maxPrice, [class*='maxPrice']
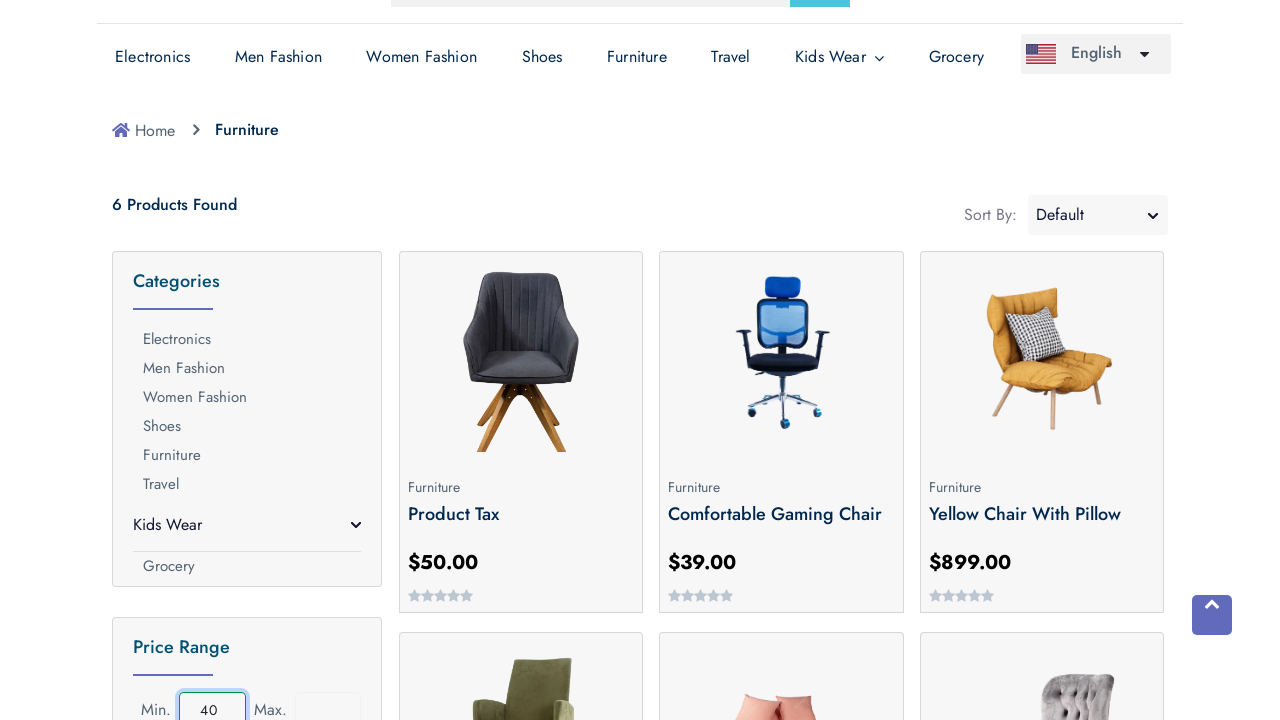

Entered maximum price value of 200 on input.maxPrice, [class*='maxPrice']
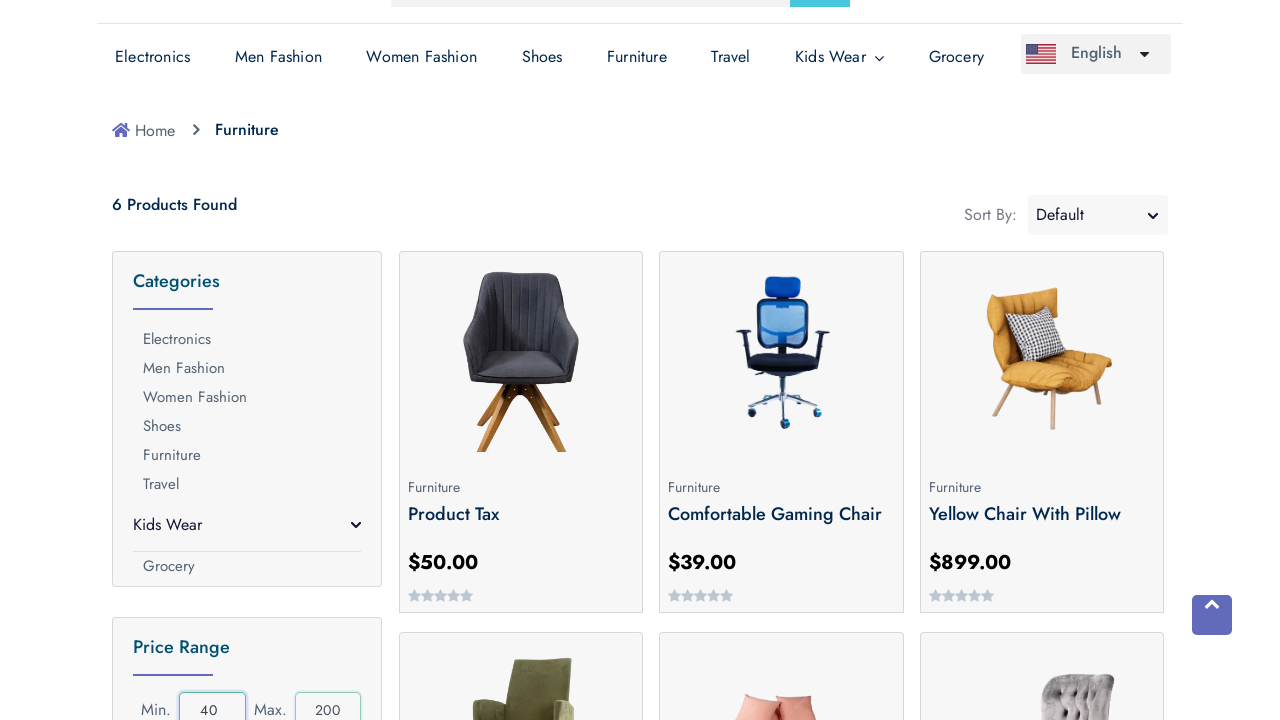

Clicked price range filter button to apply filter (40-200) at (247, 360) on [class*='price-range-button']
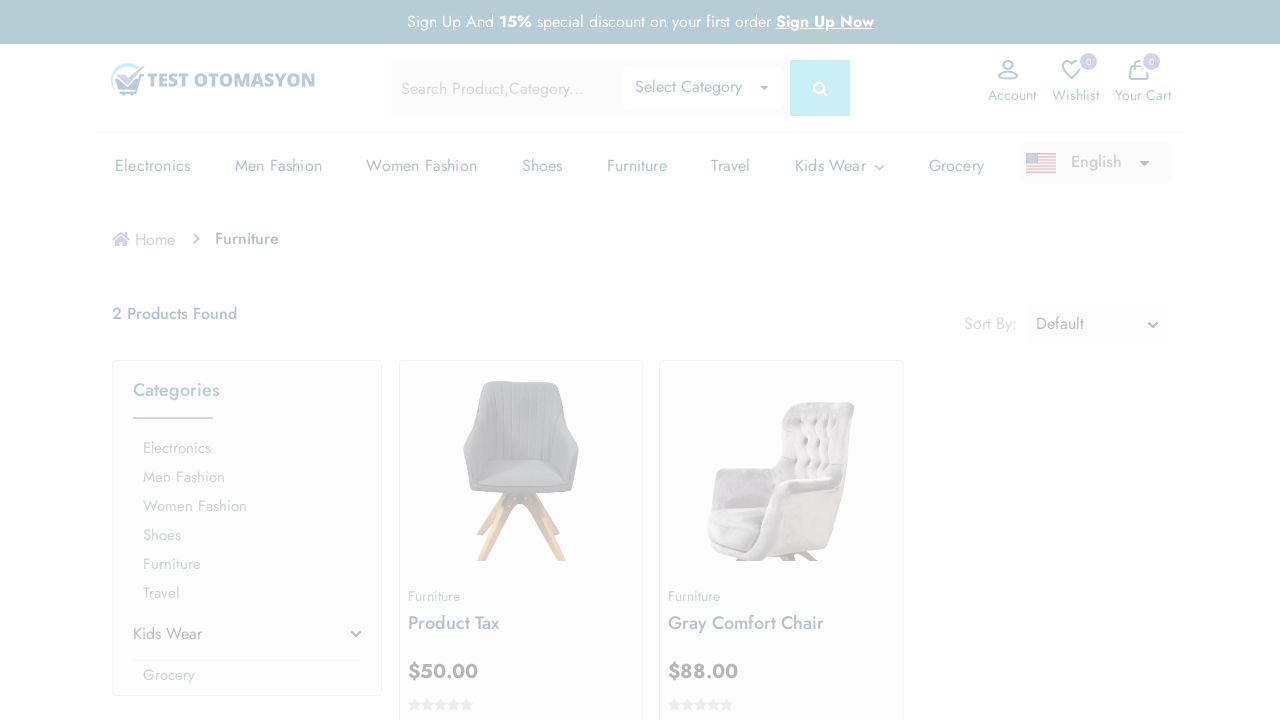

Waited for filtered products to load
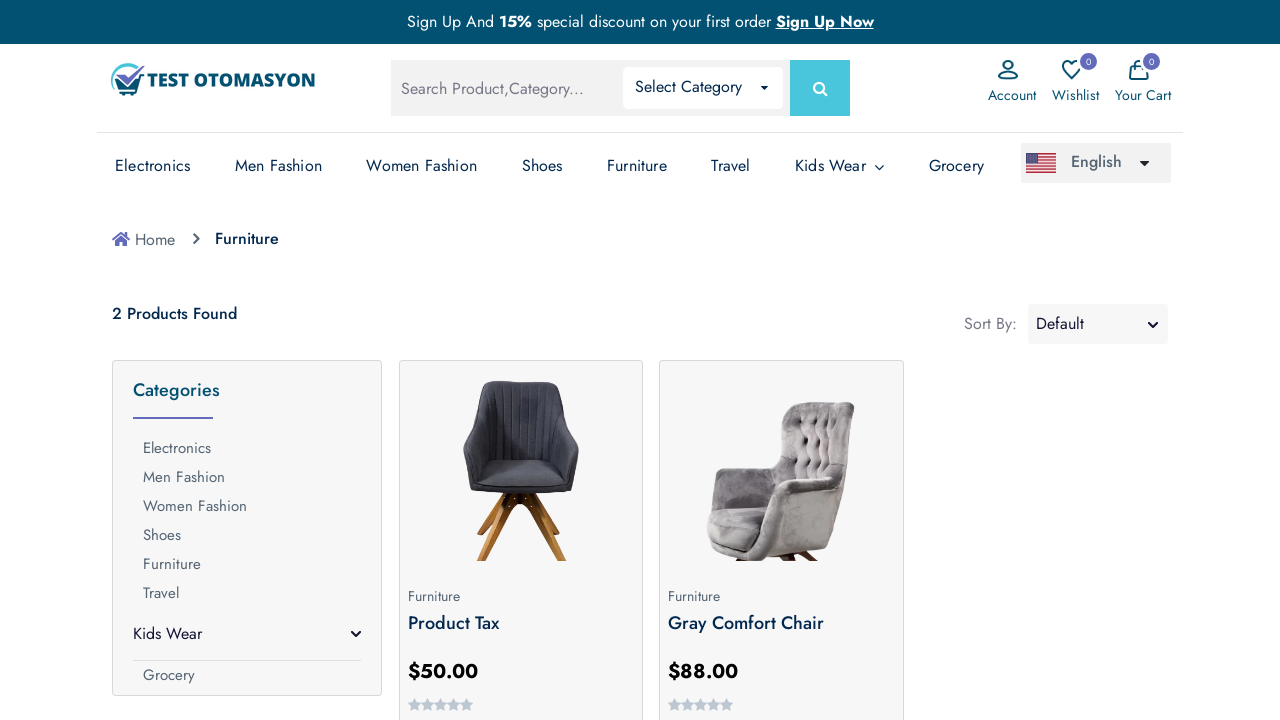

Clicked on the first product in the filtered results at (521, 540) on [class*='product-box'] >> nth=0
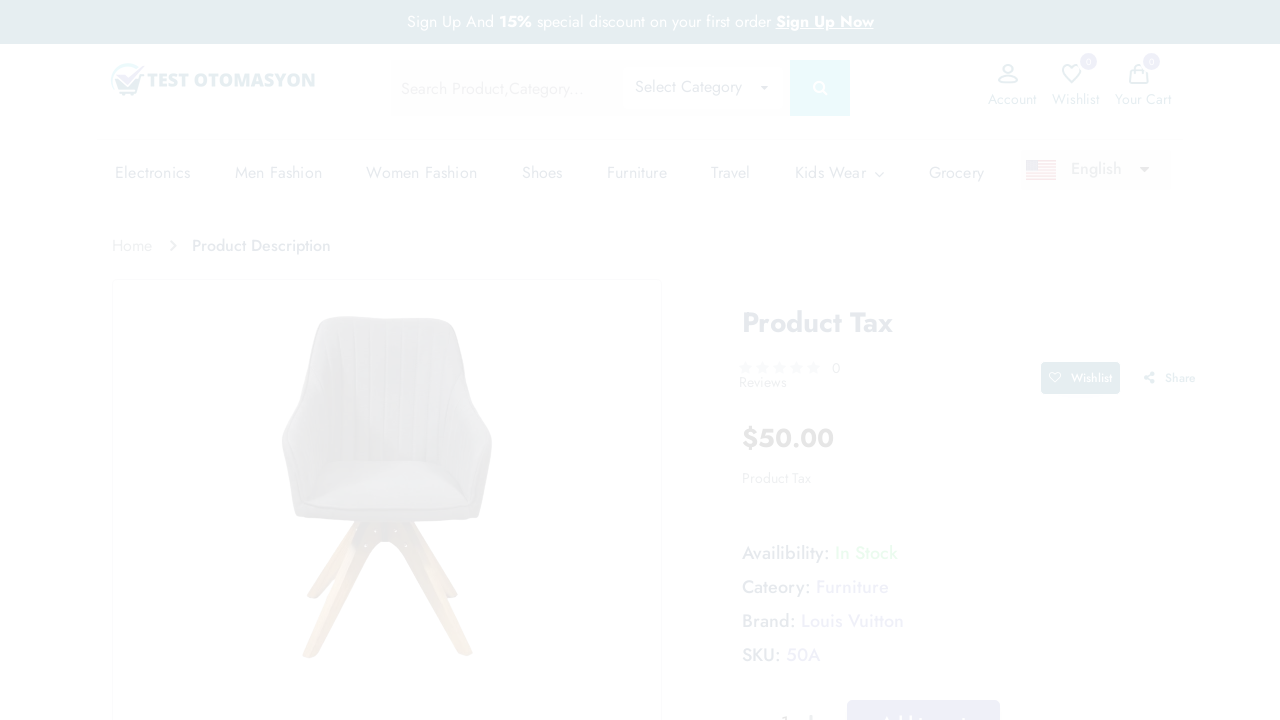

Waited for product detail page to load and verified price element is visible
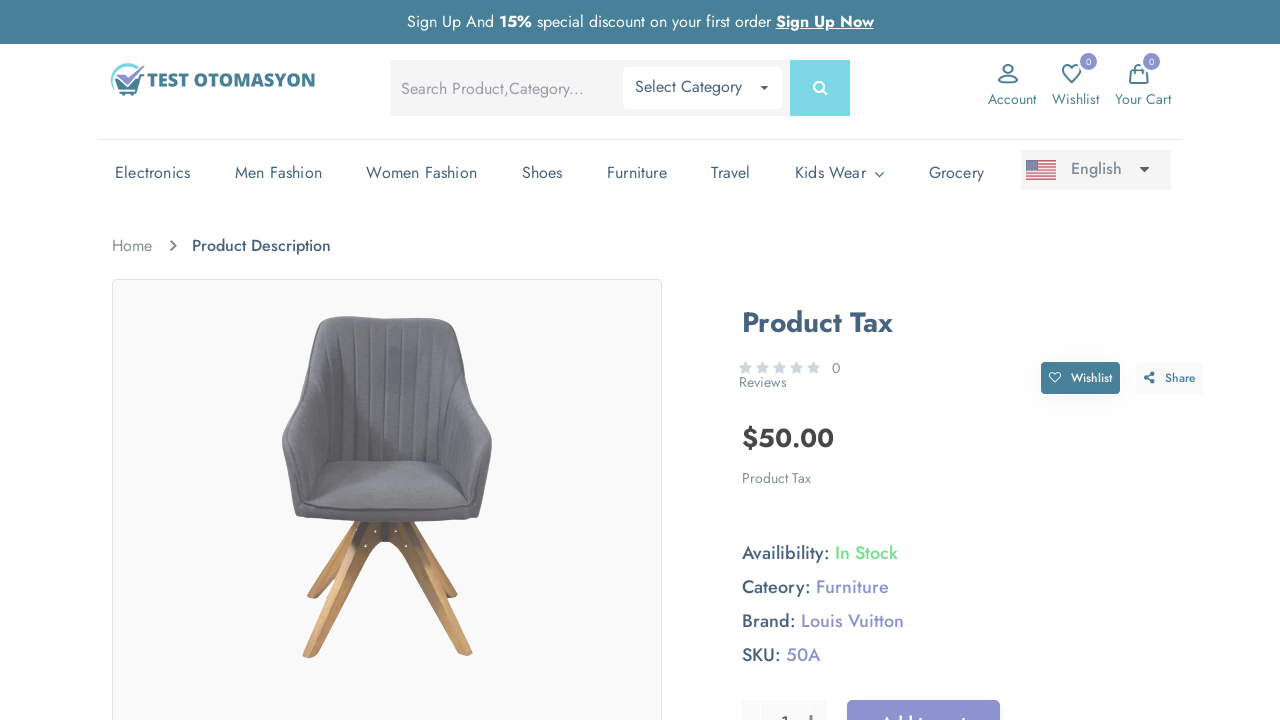

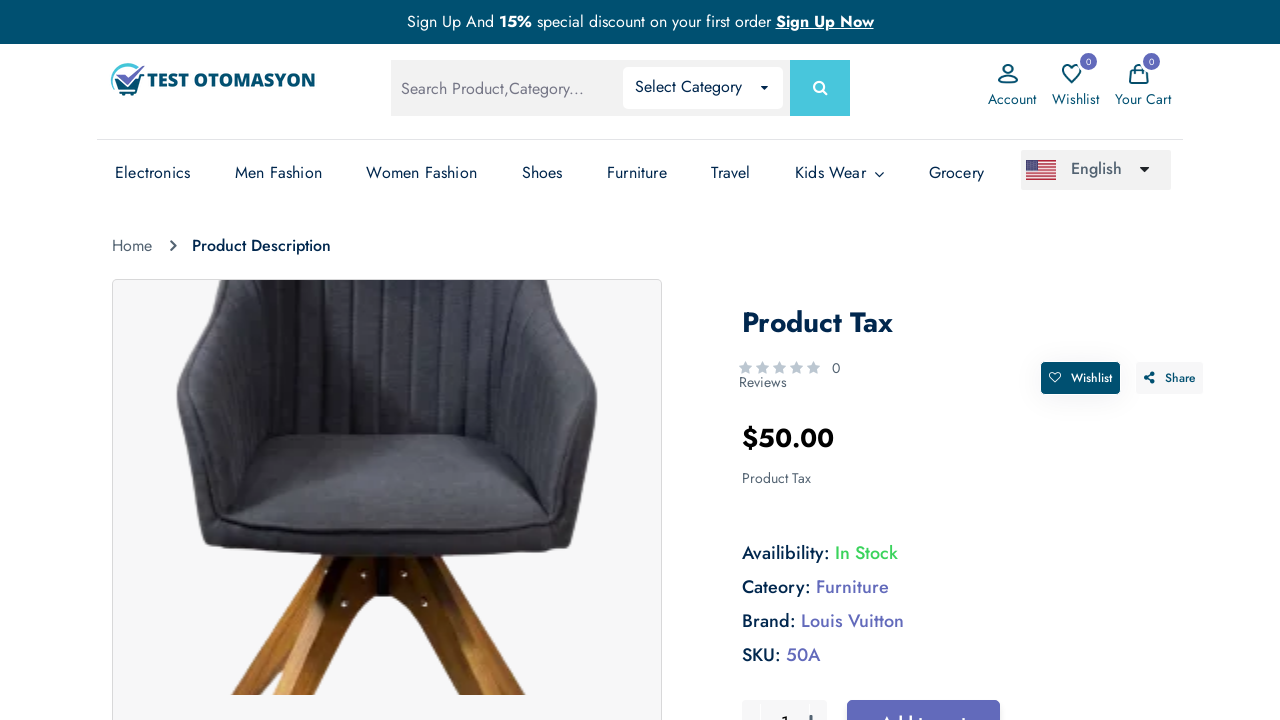